Simple test that navigates to the Simplilearn website homepage and verifies the page loads successfully.

Starting URL: https://www.simplilearn.com/

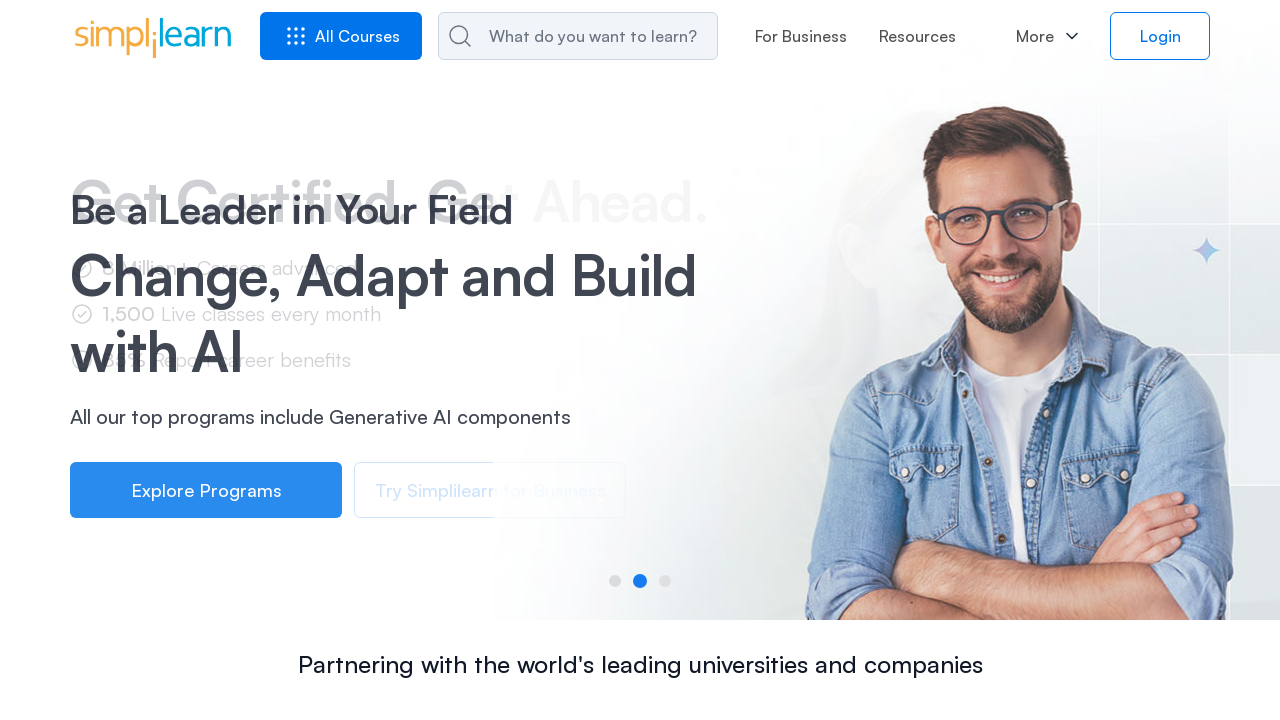

Waited for page DOM to be fully loaded
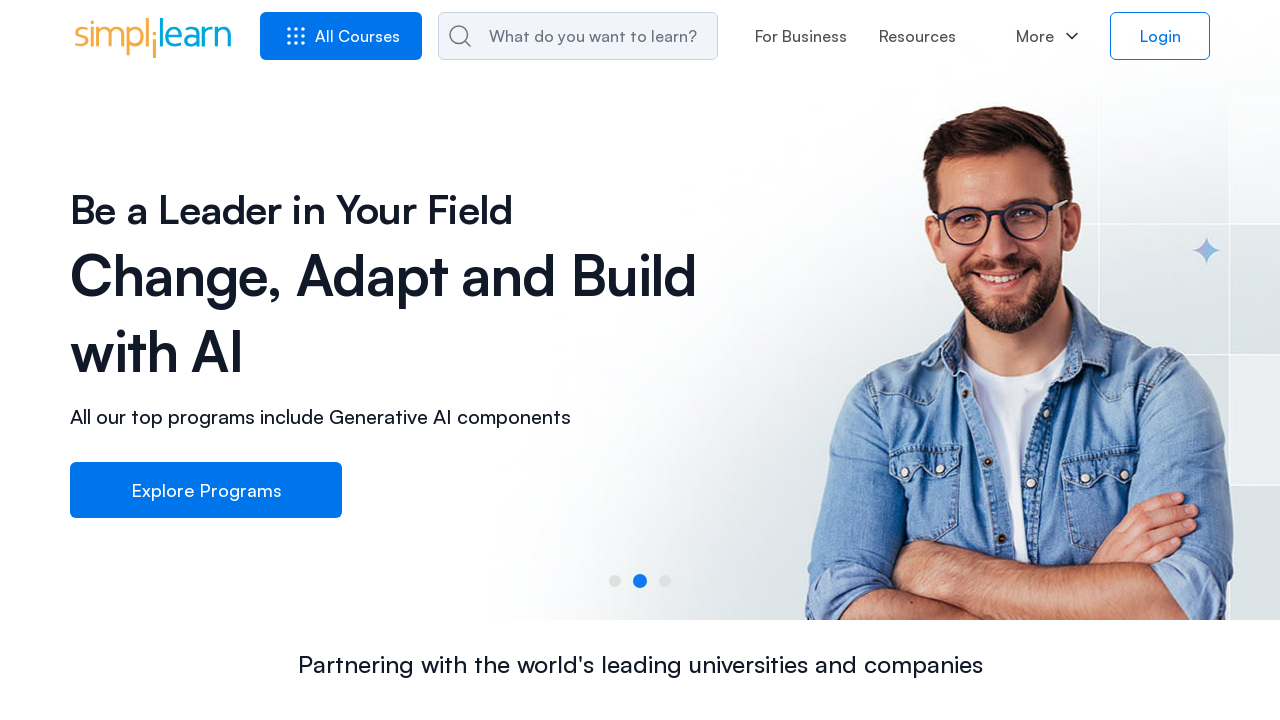

Verified body element is visible on Simplilearn homepage
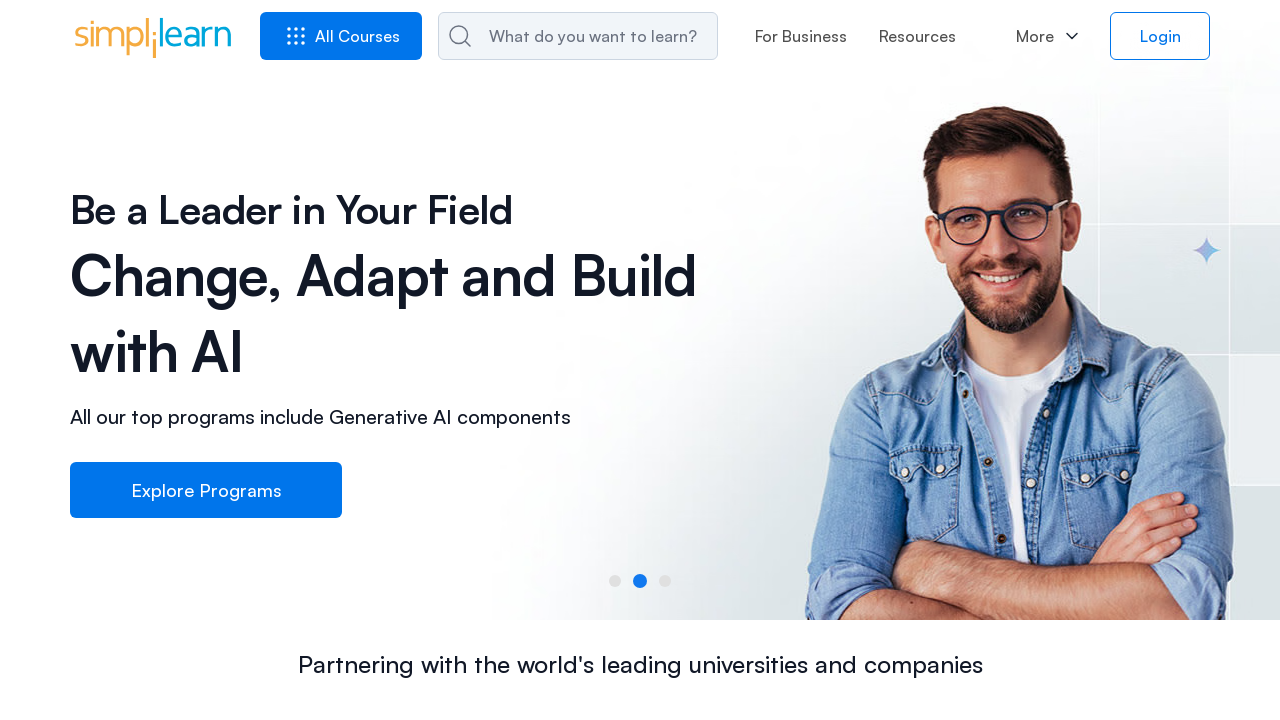

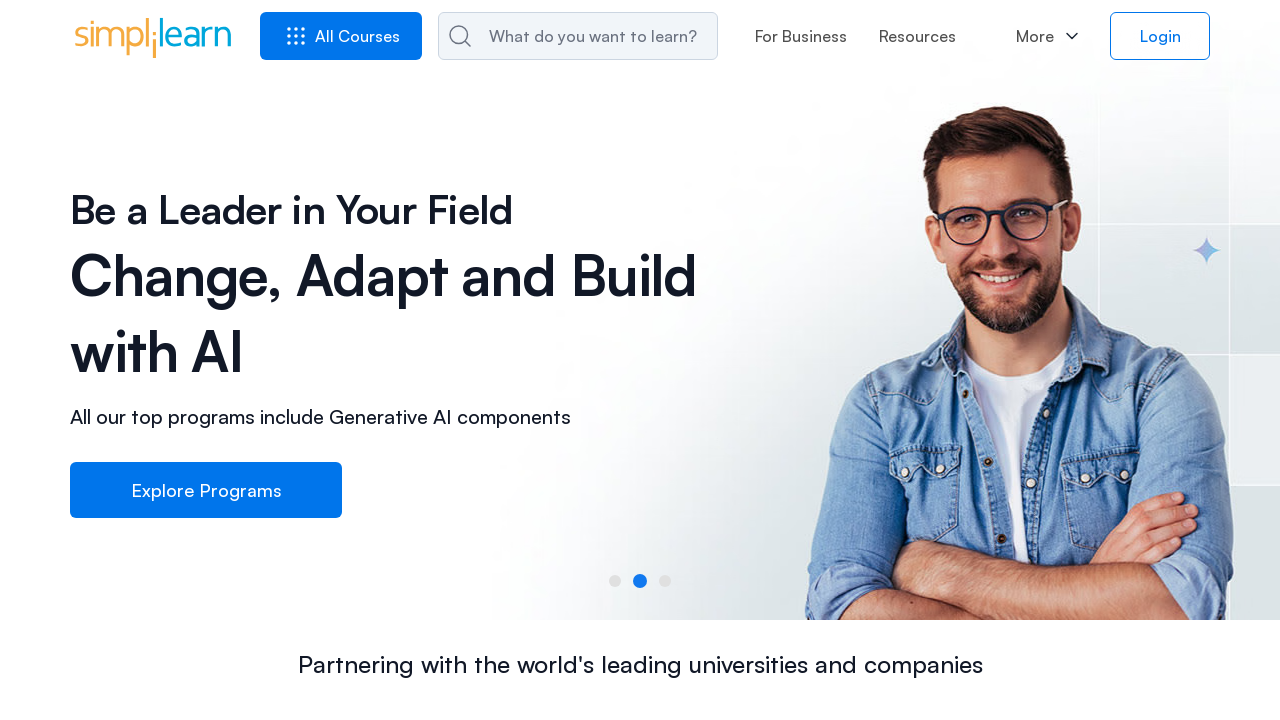